Navigates to the TripleTen homepage and waits for the page to fully load

Starting URL: https://tripleten.com/

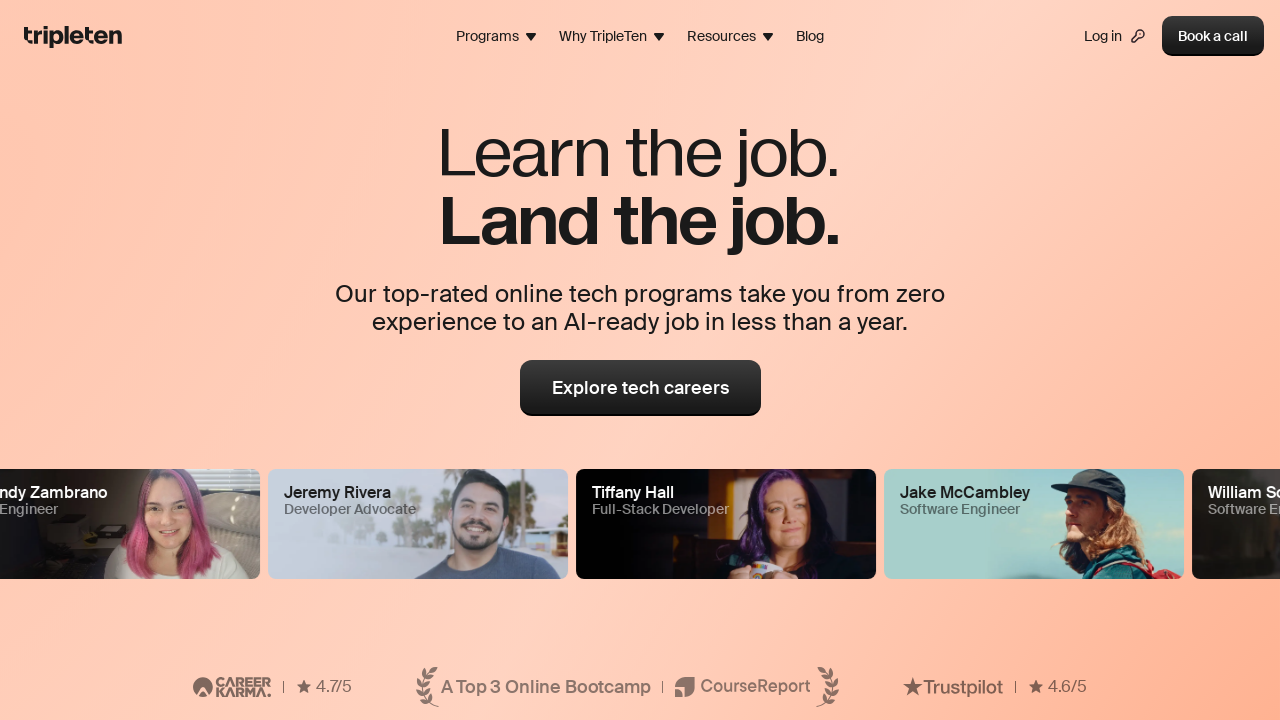

Waited for page to reach networkidle state
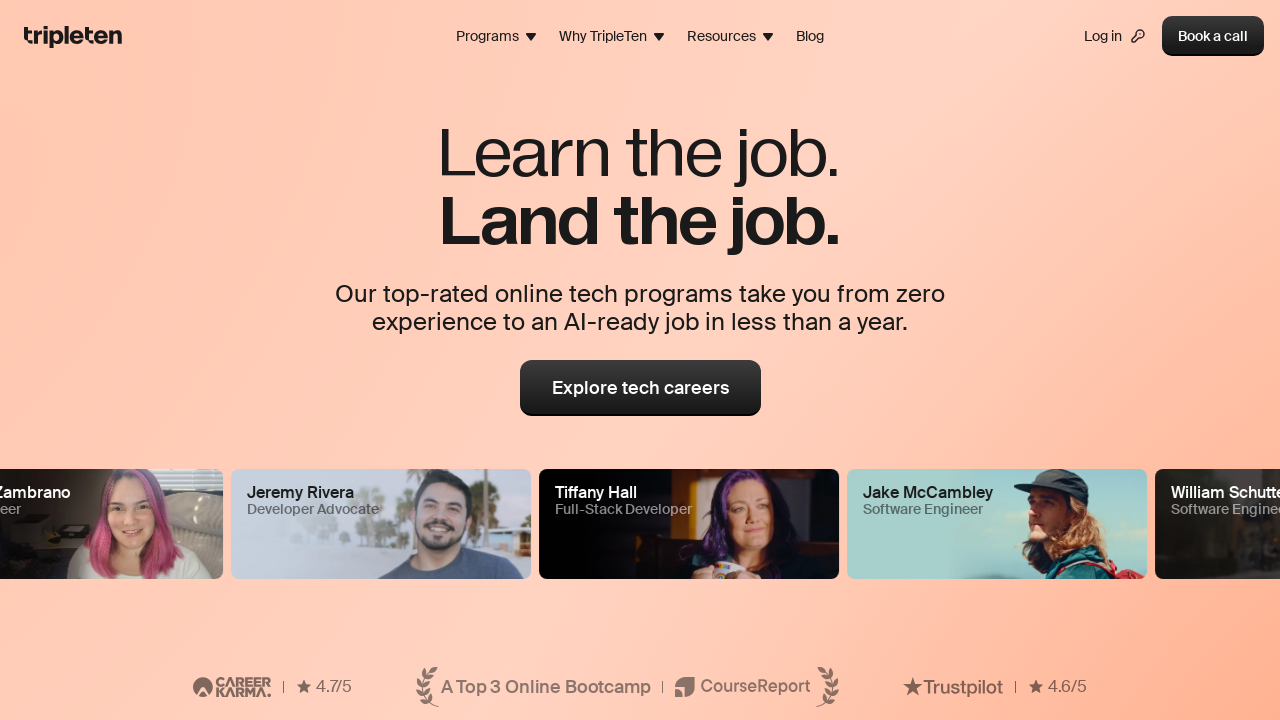

Verified main heading element (h1) is present on TripleTen homepage
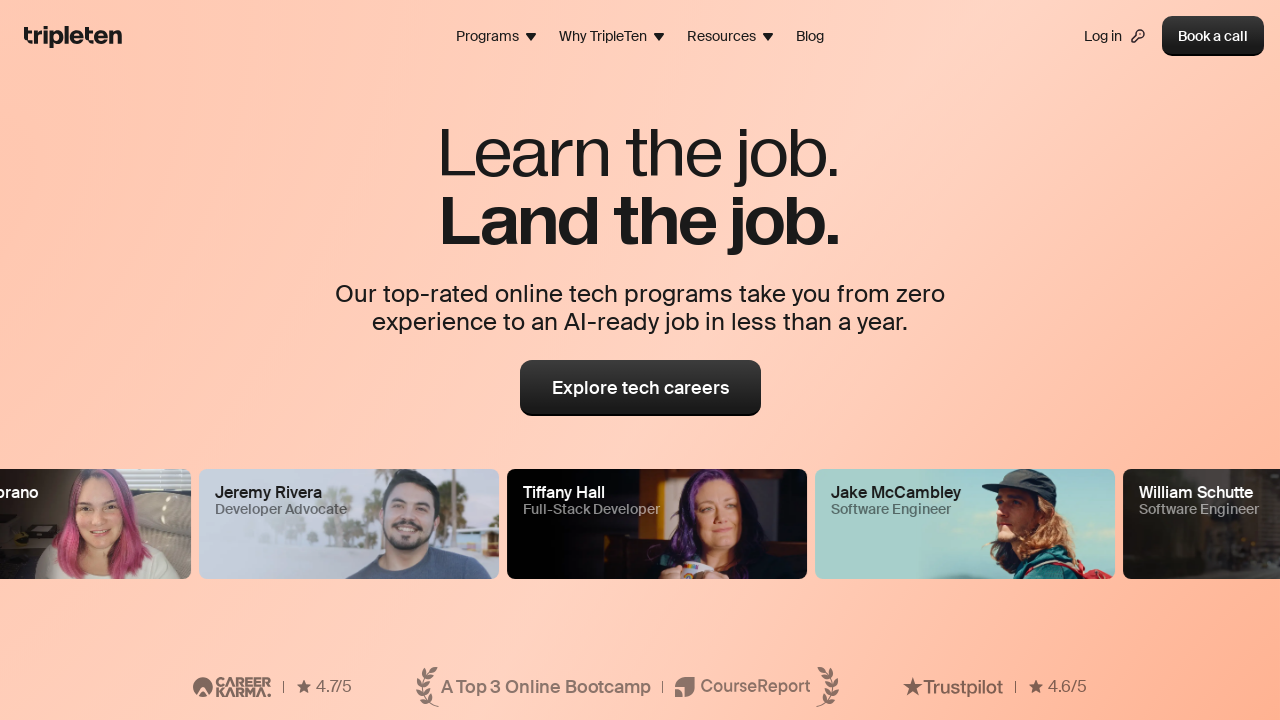

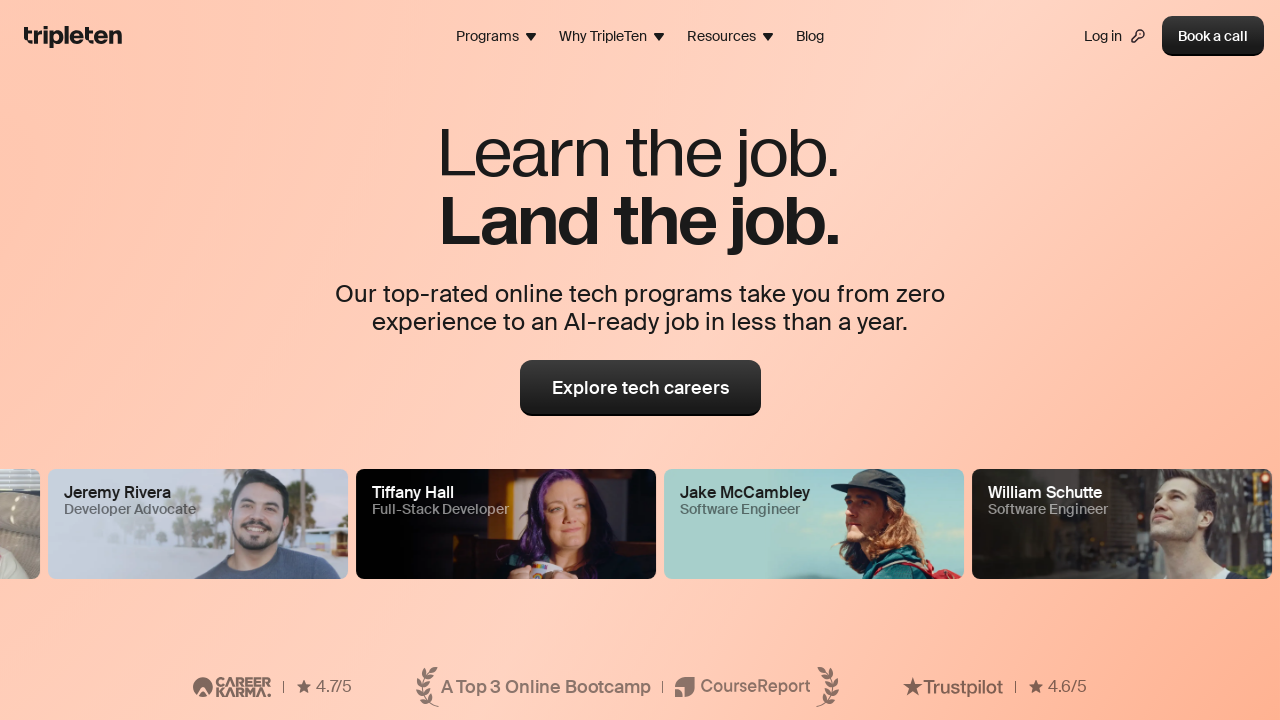